Tests dismissing a JavaScript alert by clicking Cancel/Dismiss

Starting URL: https://the-internet.herokuapp.com/

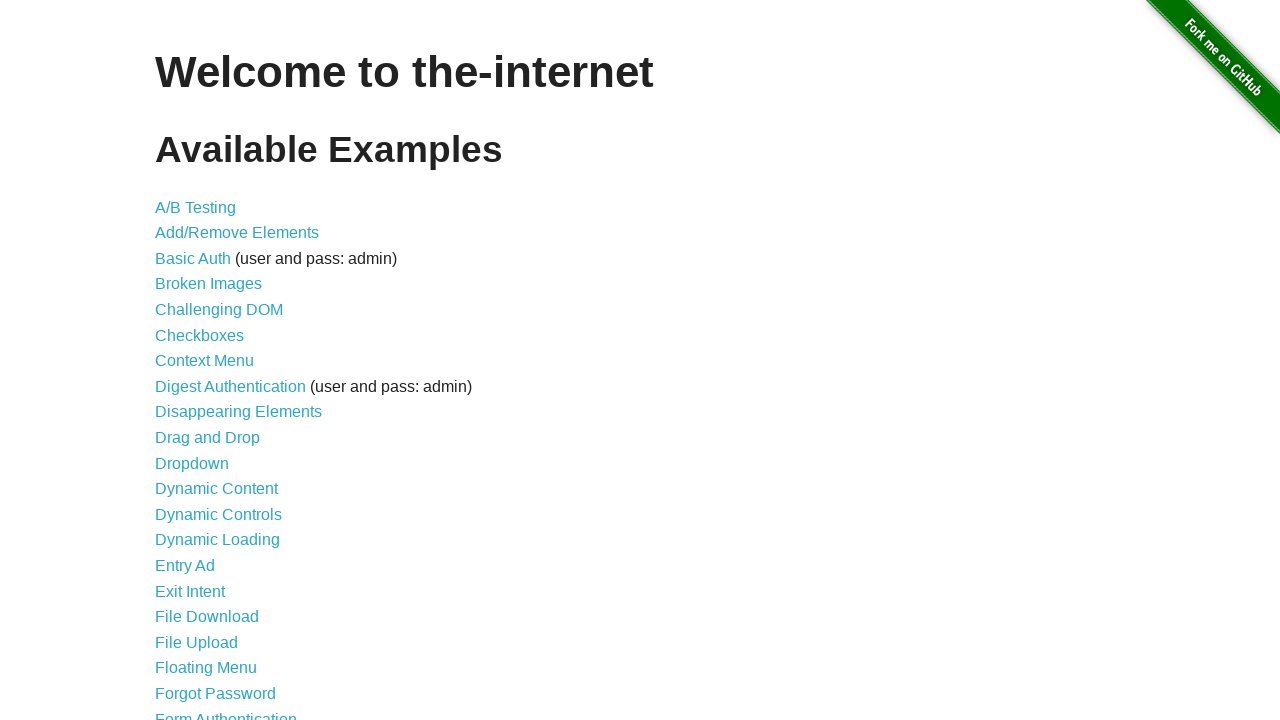

Set up dialog handler to dismiss alerts
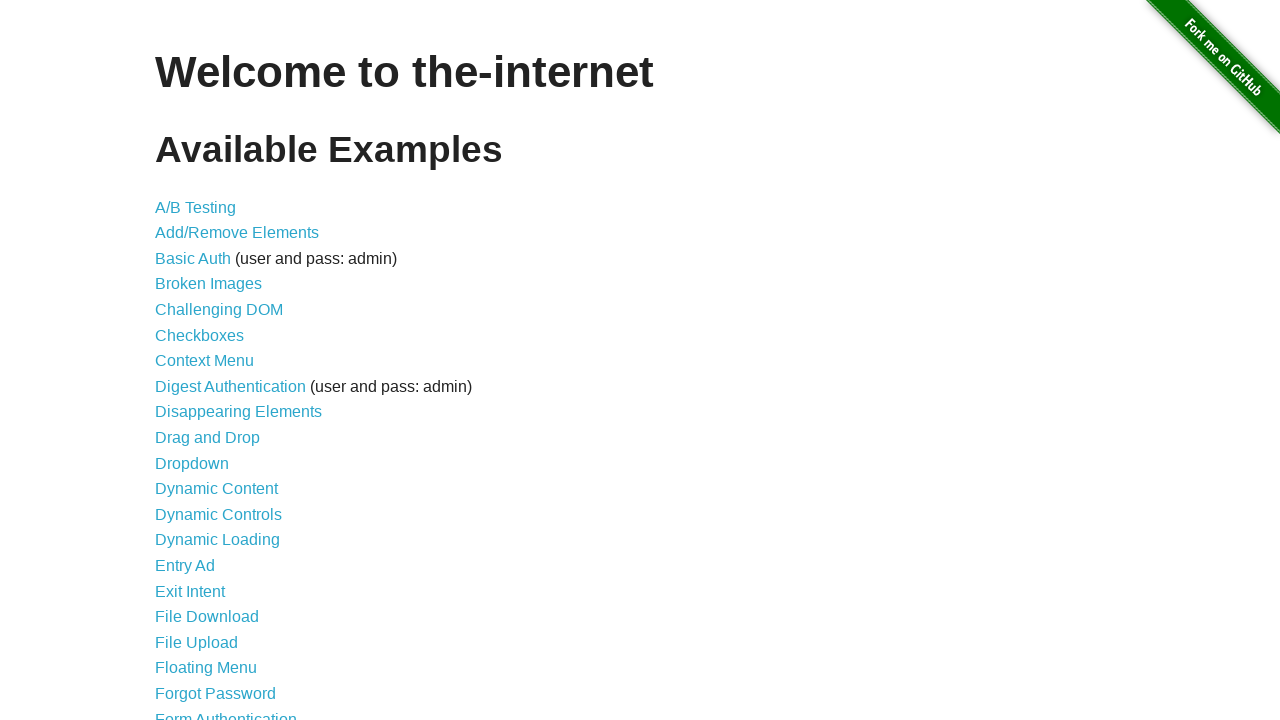

Clicked JavaScript Alerts link at (214, 361) on a[href='/javascript_alerts']
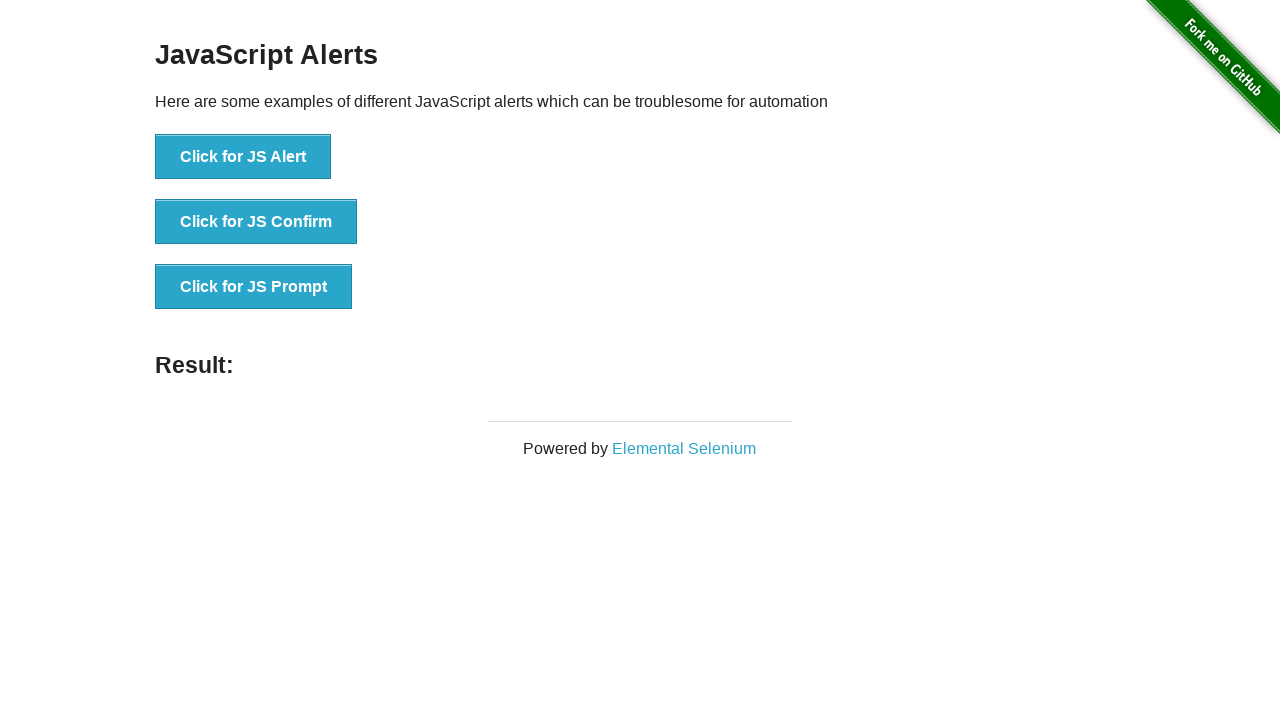

Clicked JS Alert button to trigger alert at (243, 157) on button[onclick='jsAlert()']
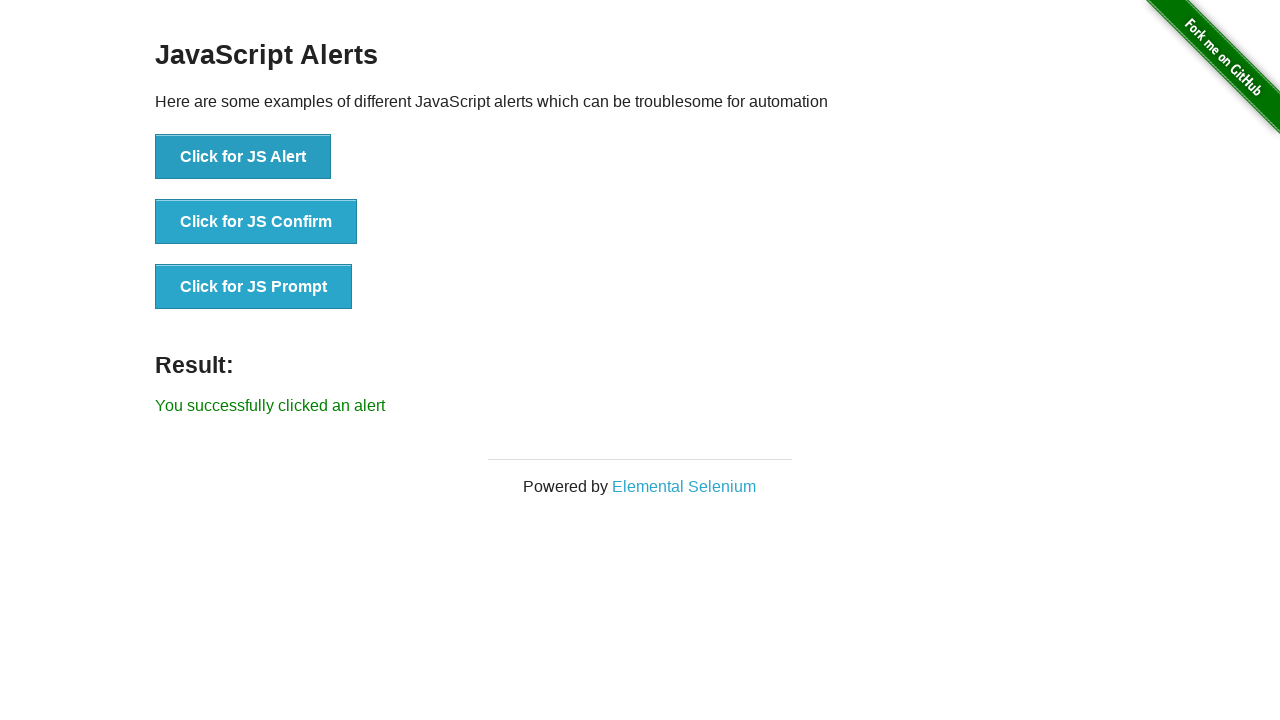

Alert was dismissed and result element appeared
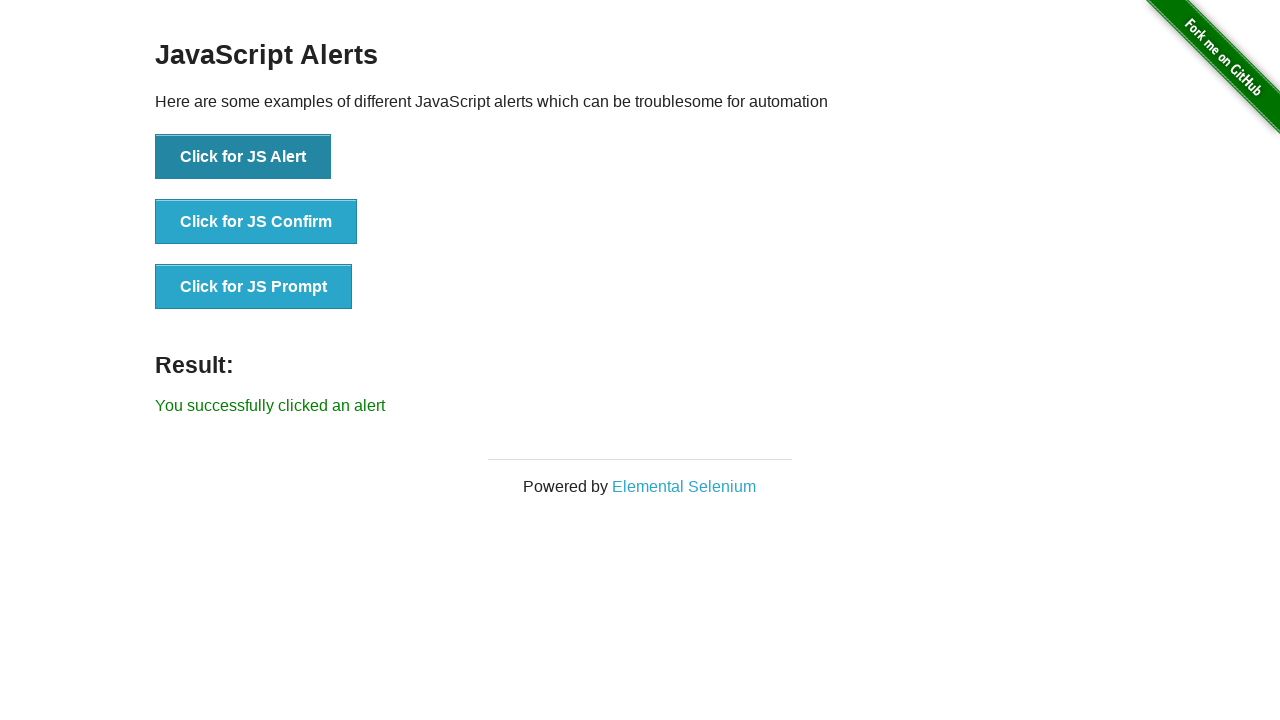

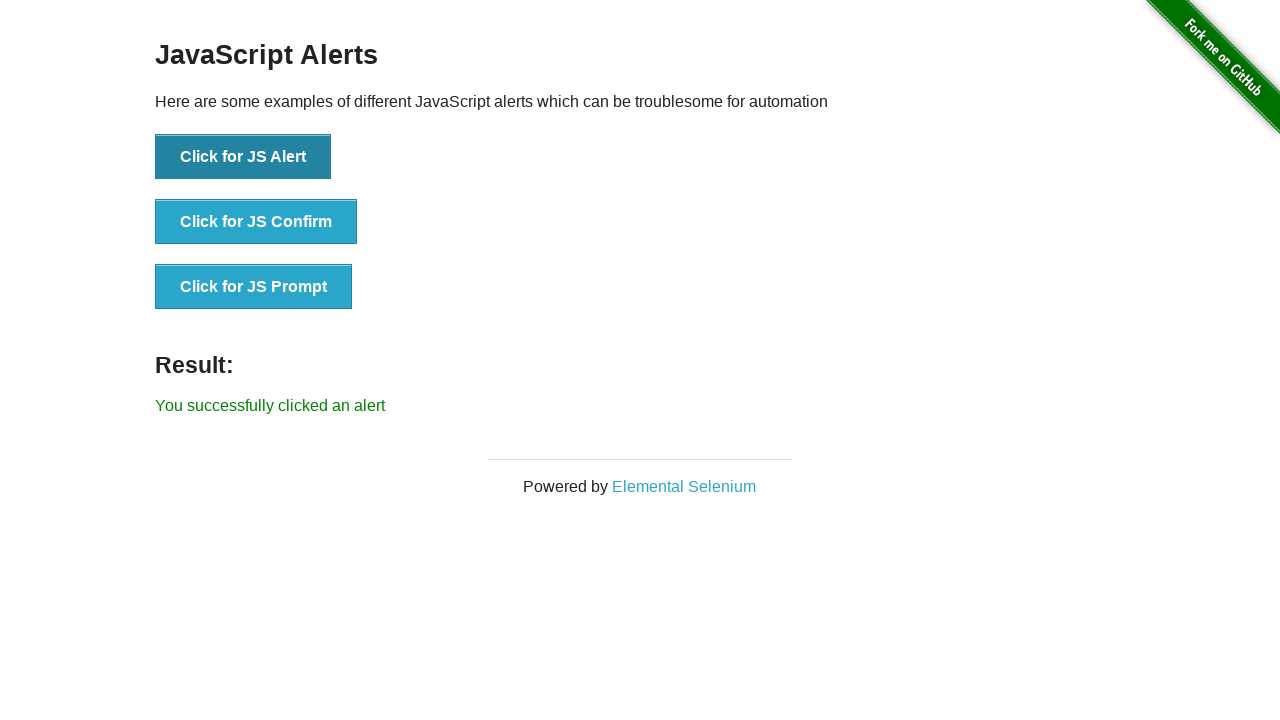